Tests the Applitools demo application by navigating to the home page and clicking the log-in button to view the app window. This is a public demo site that doesn't require actual authentication.

Starting URL: https://demo.applitools.com

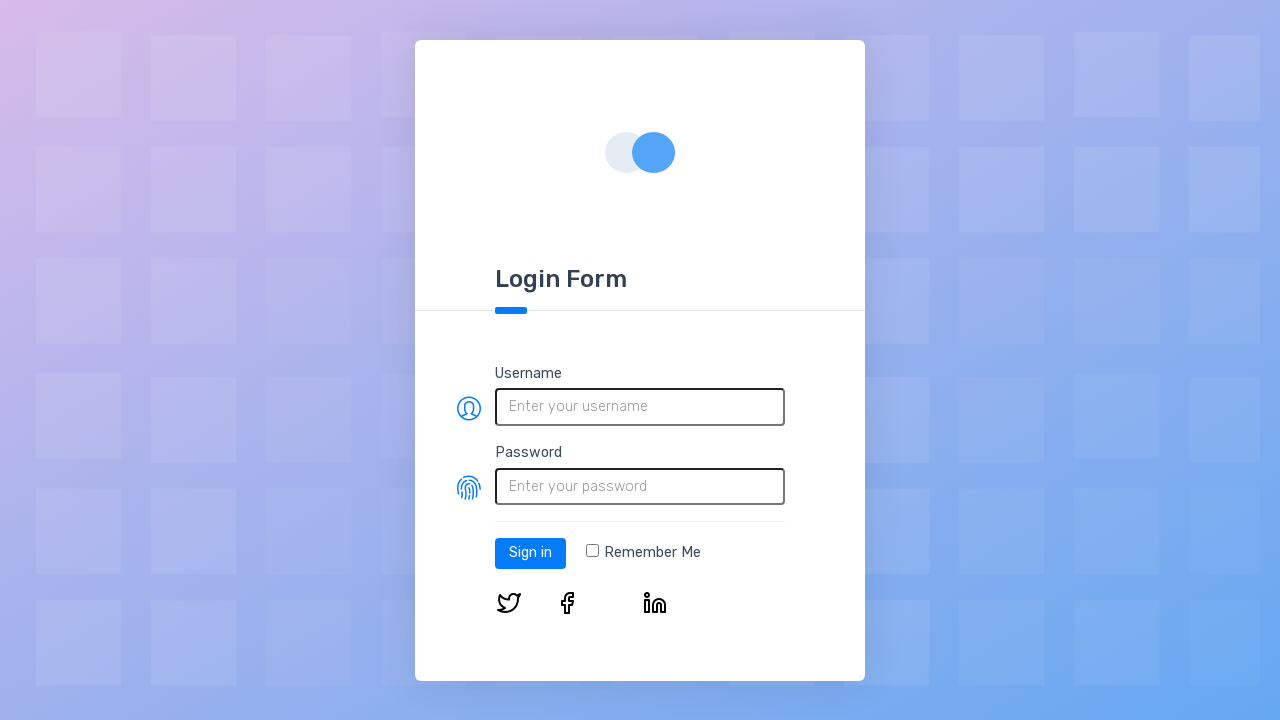

Home page fully loaded with network idle
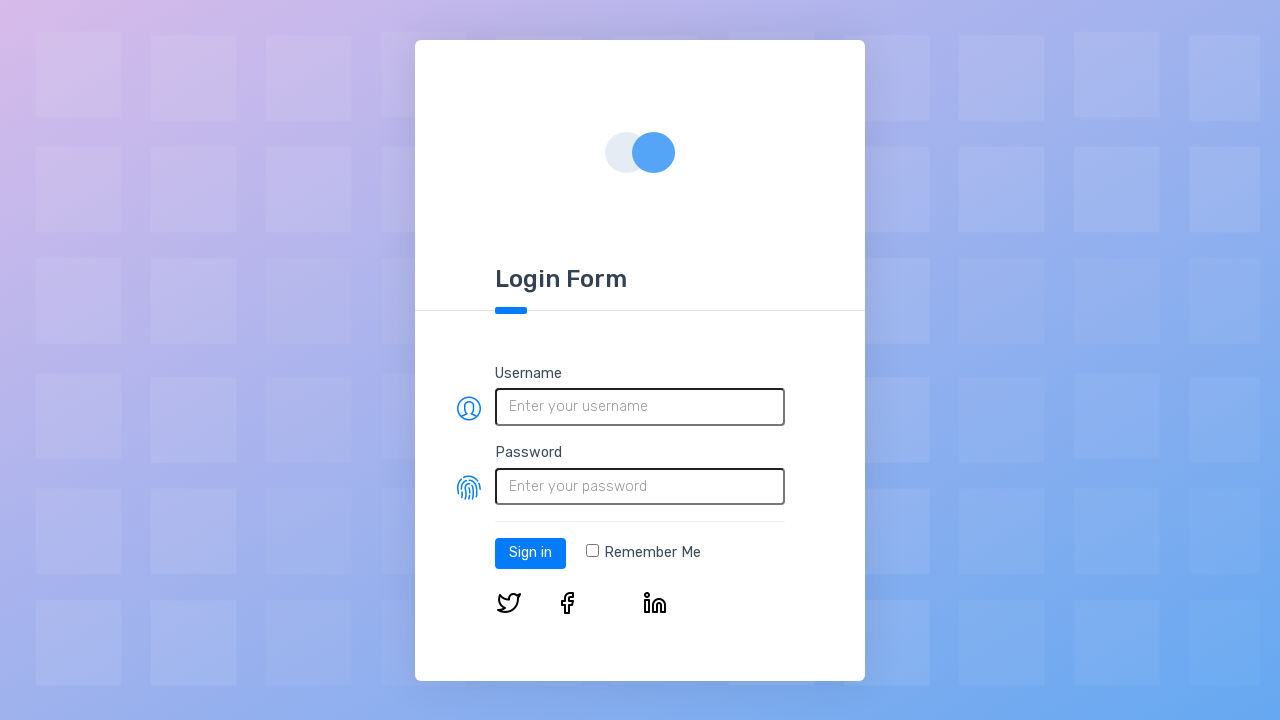

Clicked log-in button on Applitools demo home page at (530, 553) on #log-in
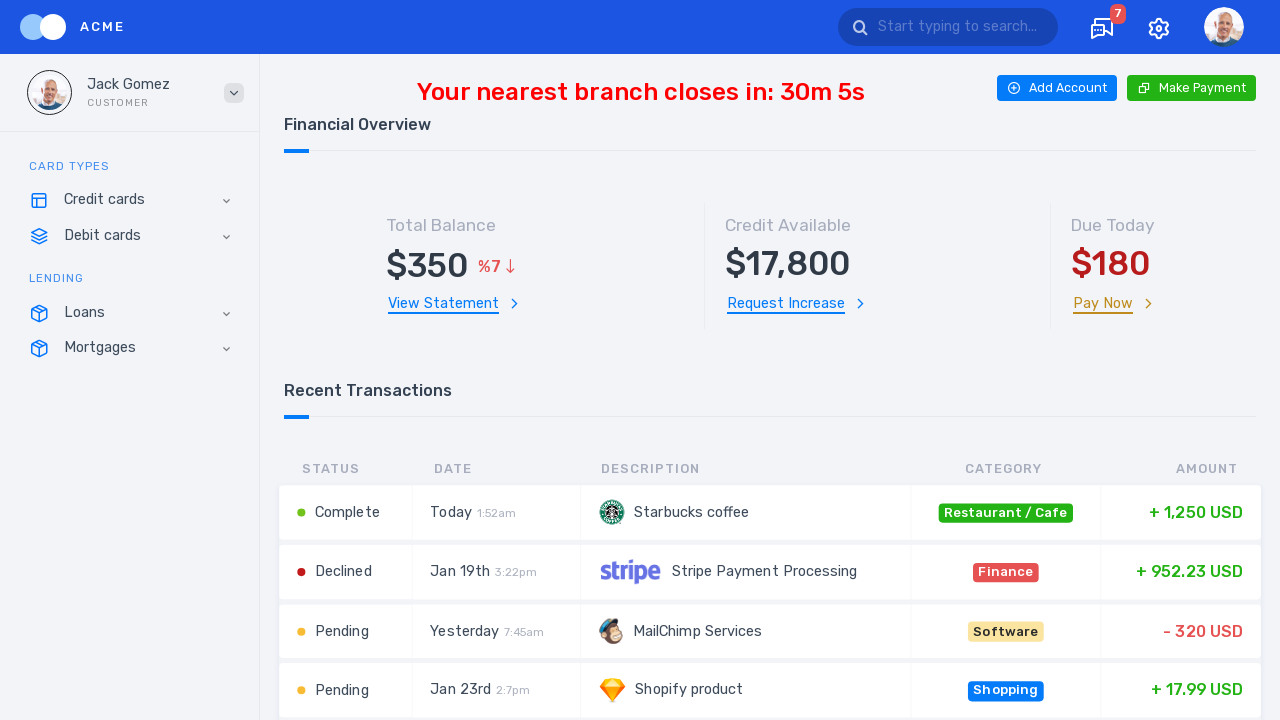

App window/dashboard loaded with network idle
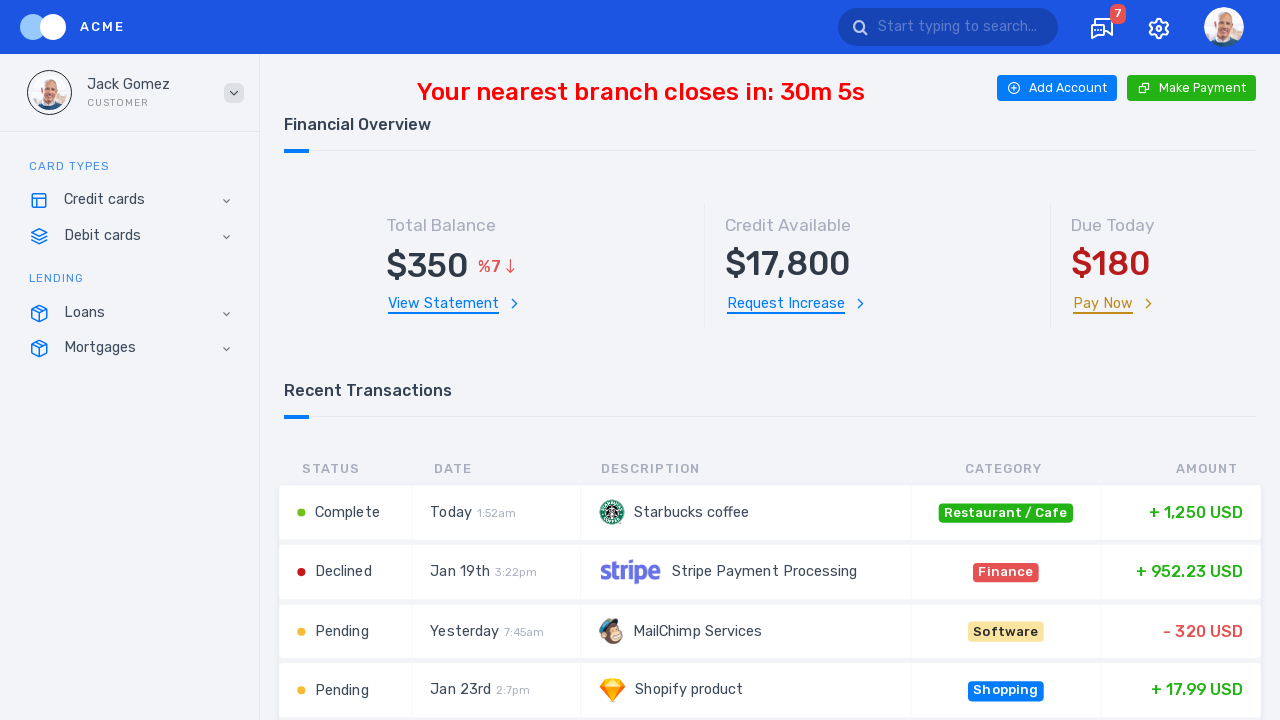

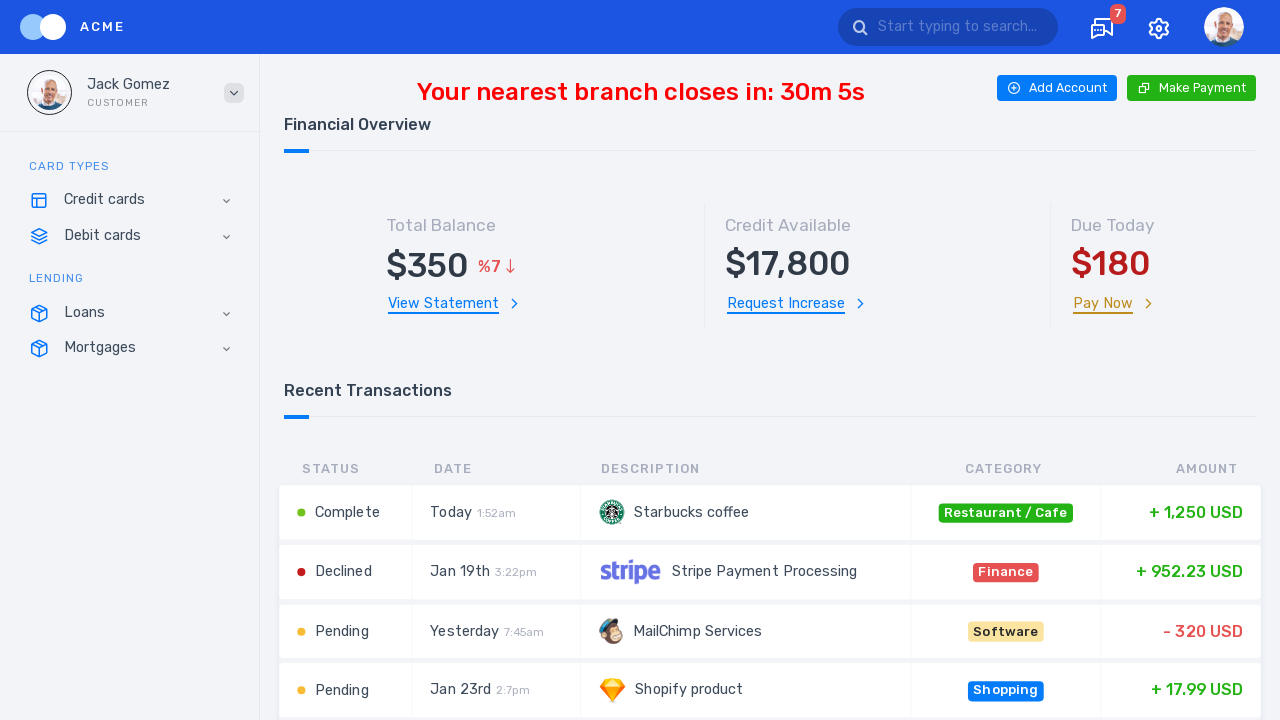